Simple test that navigates to the OTUS (online education platform) homepage and verifies the page loads successfully.

Starting URL: http://www.otus.ru/

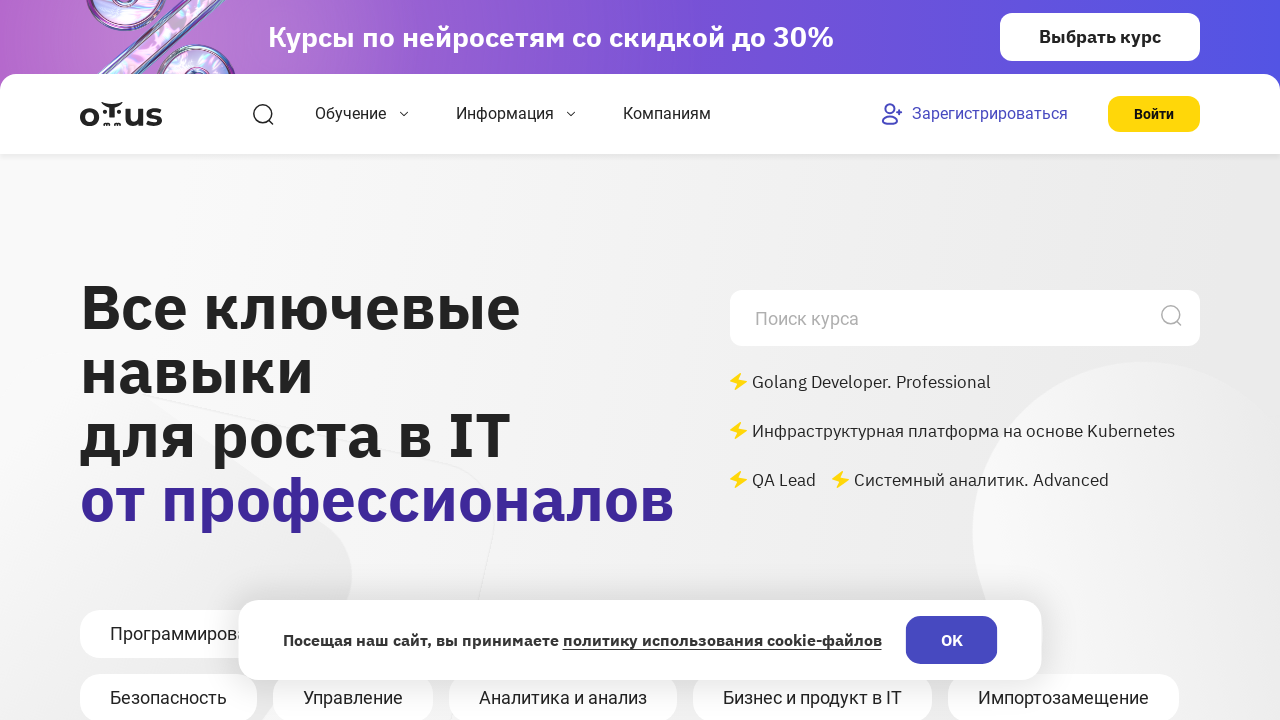

Navigated to OTUS homepage
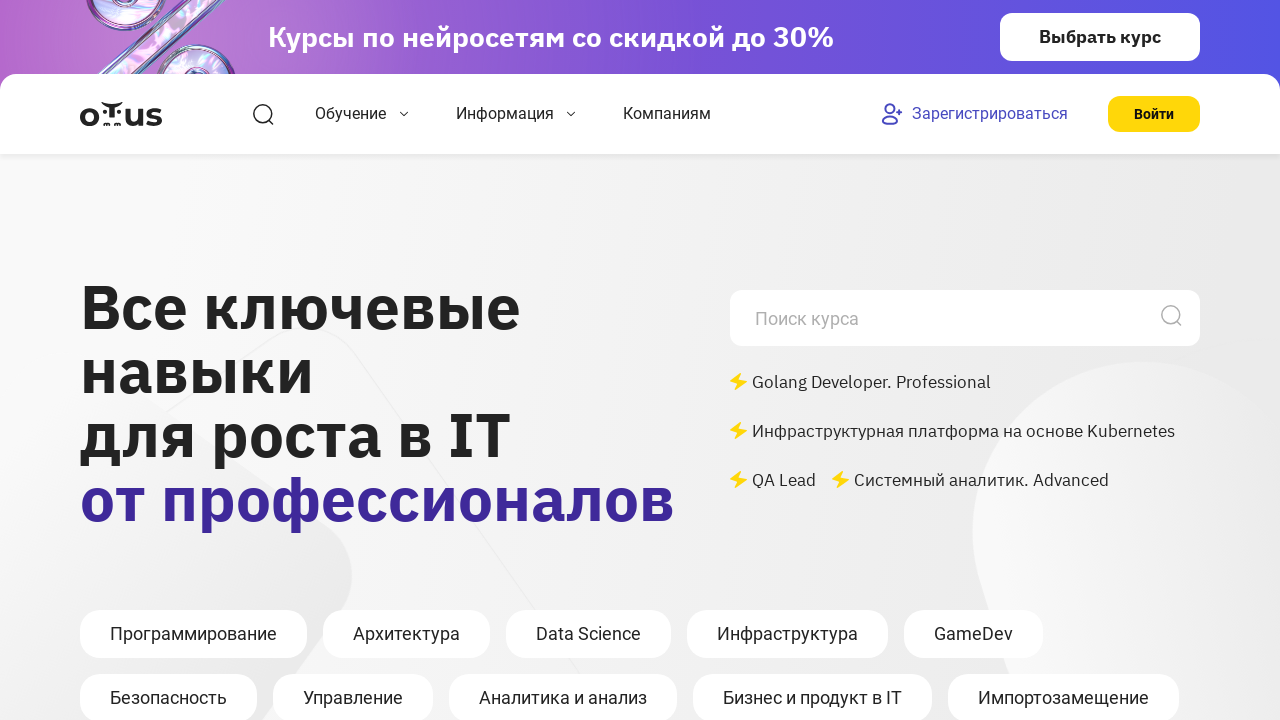

Page DOM content loaded
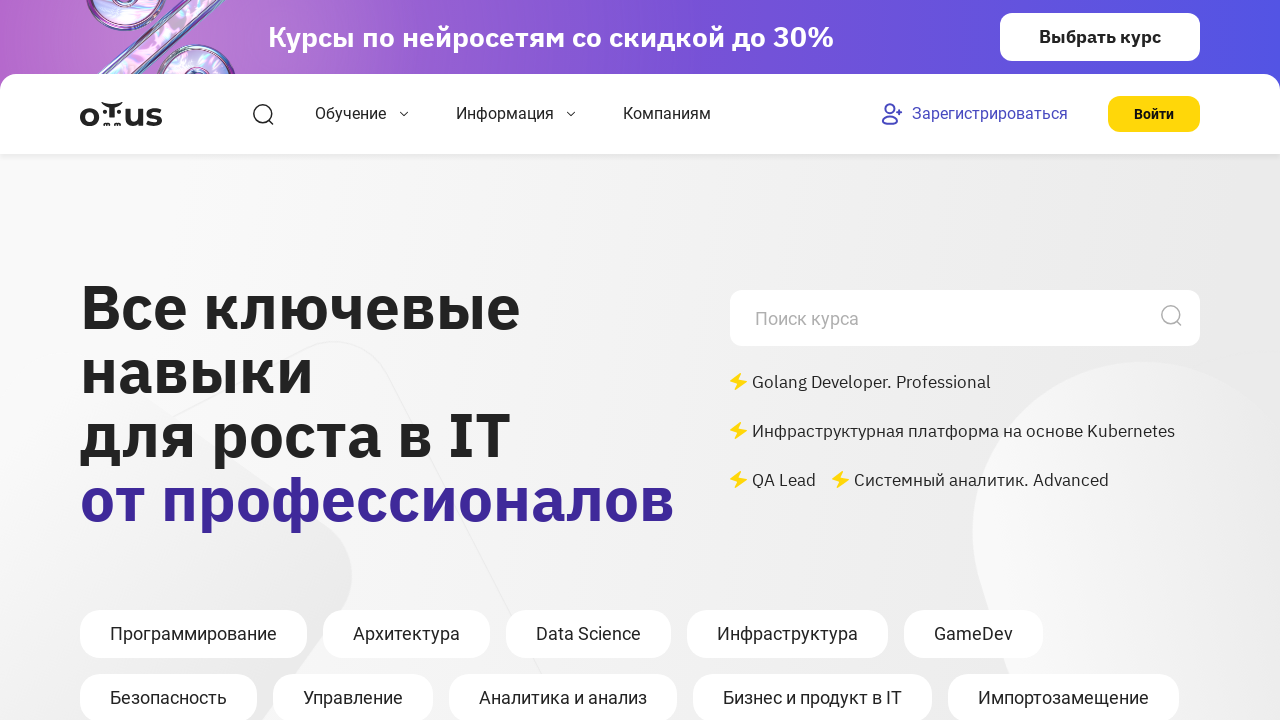

Page body element is visible and ready
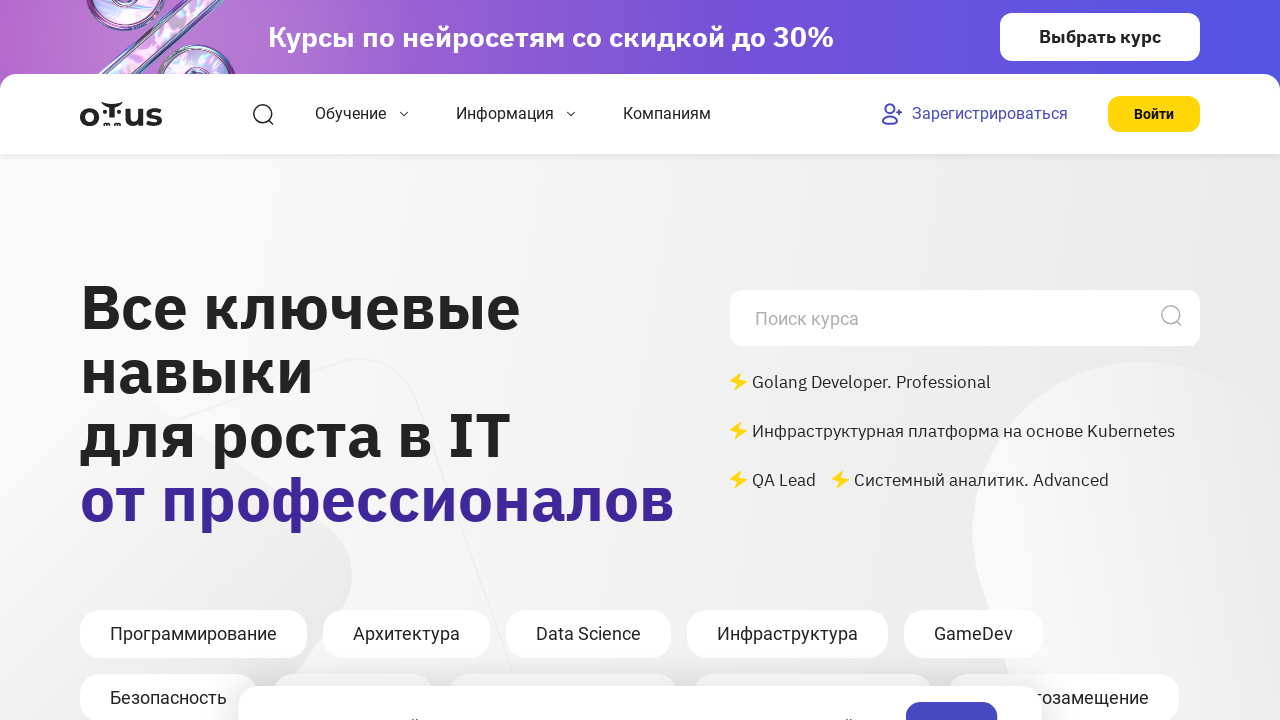

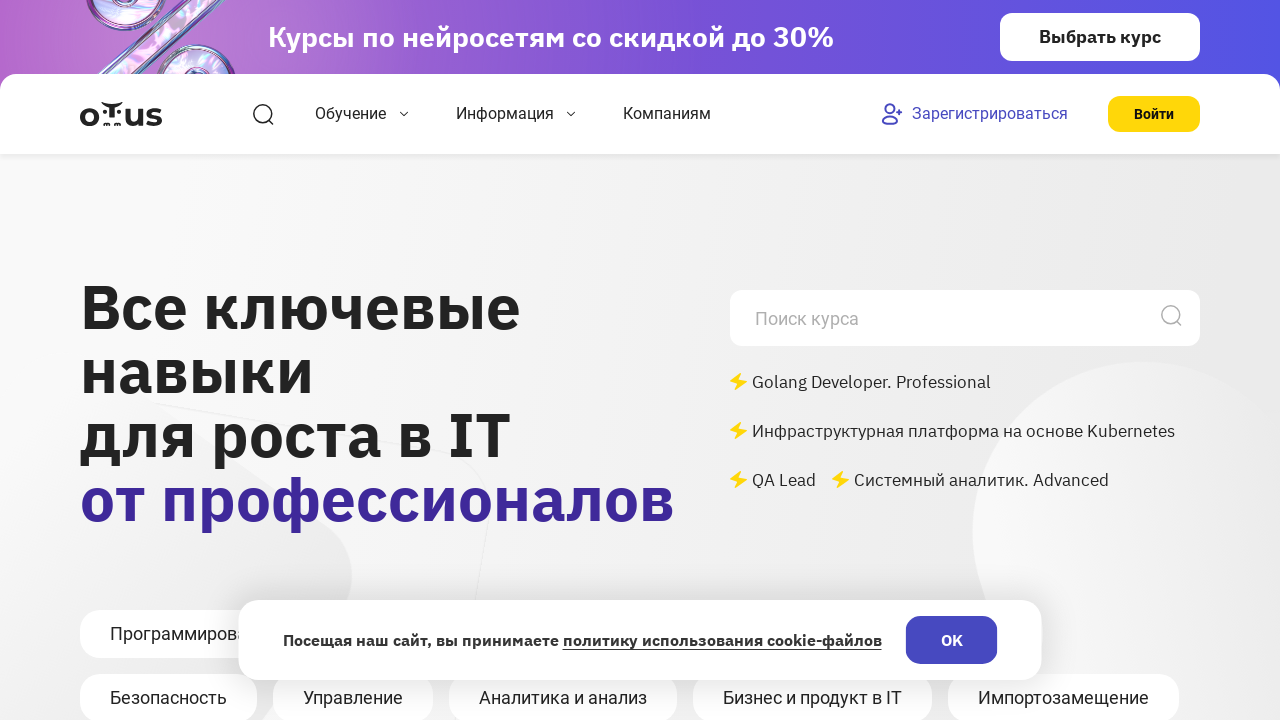